Tests broken link functionality by clicking on an invalid URL link and verifying the error message

Starting URL: https://demoqa.com

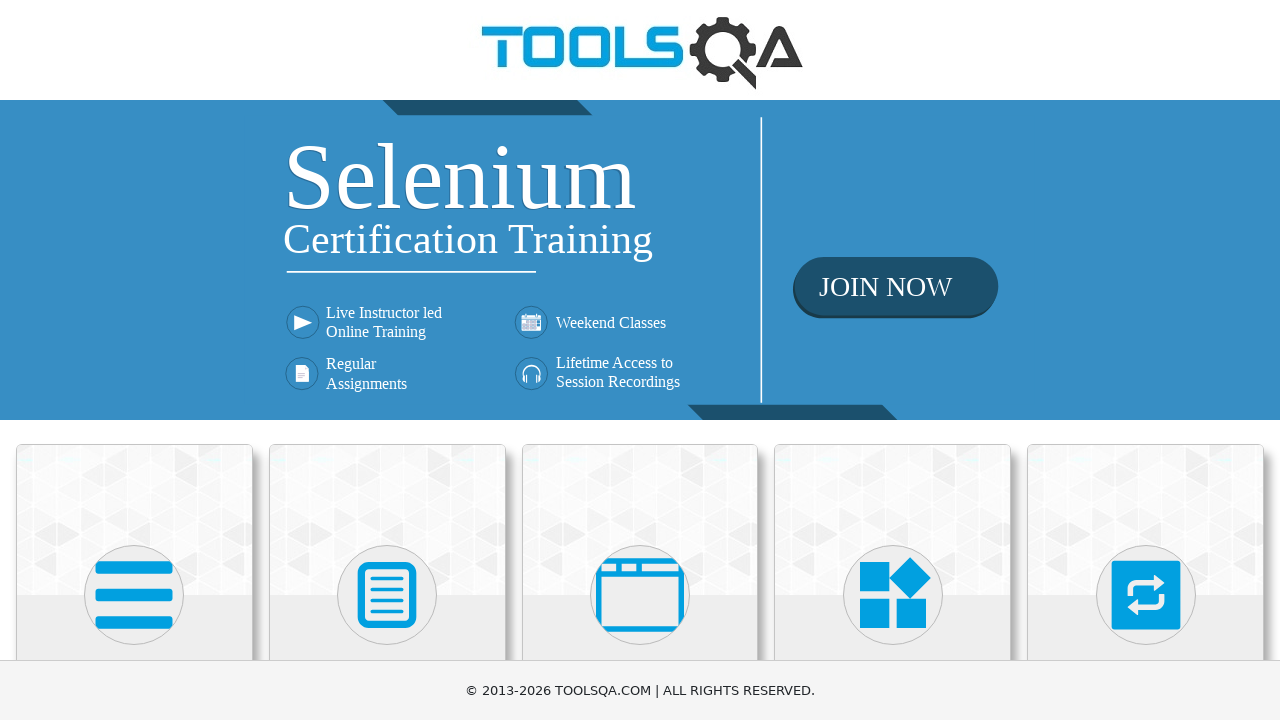

Clicked on Elements card at (134, 520) on xpath=//div[@class='category-cards']//div[1]//div[1]//div[1]
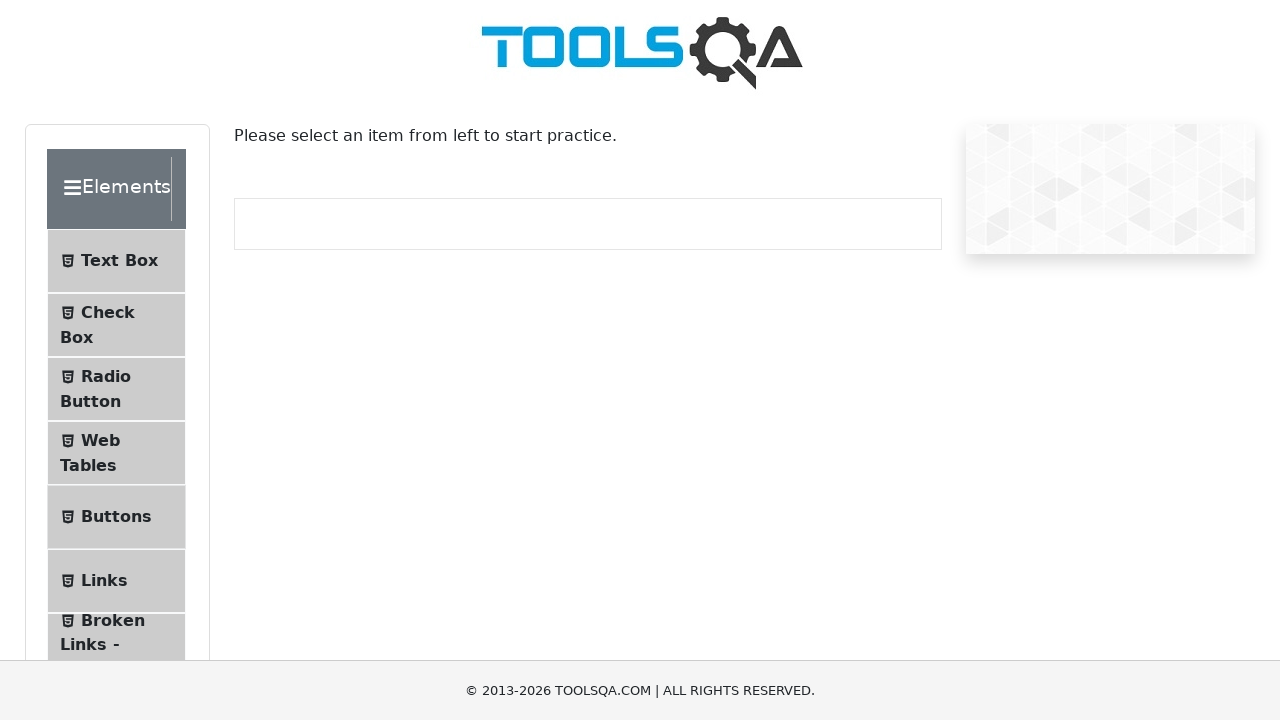

Clicked on Links menu item at (104, 581) on xpath=//span[normalize-space()='Links']
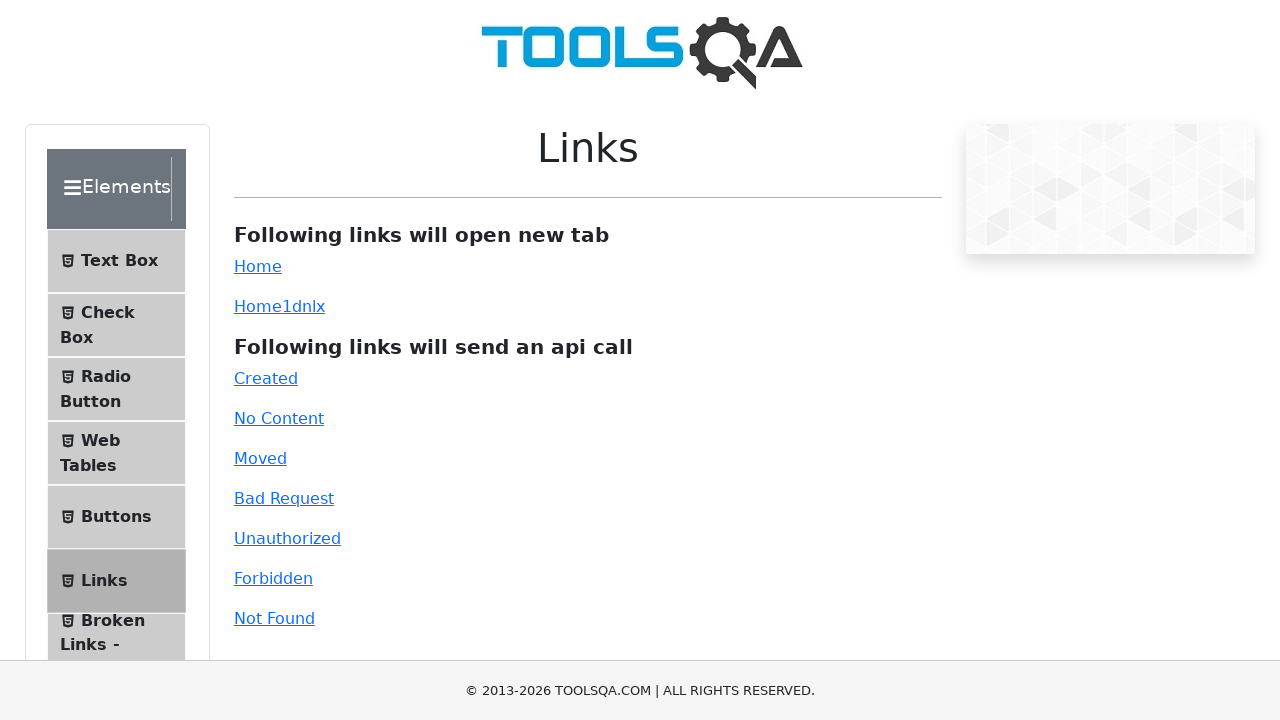

Clicked on invalid URL link to test broken link functionality at (274, 618) on xpath=//a[@id='invalid-url']
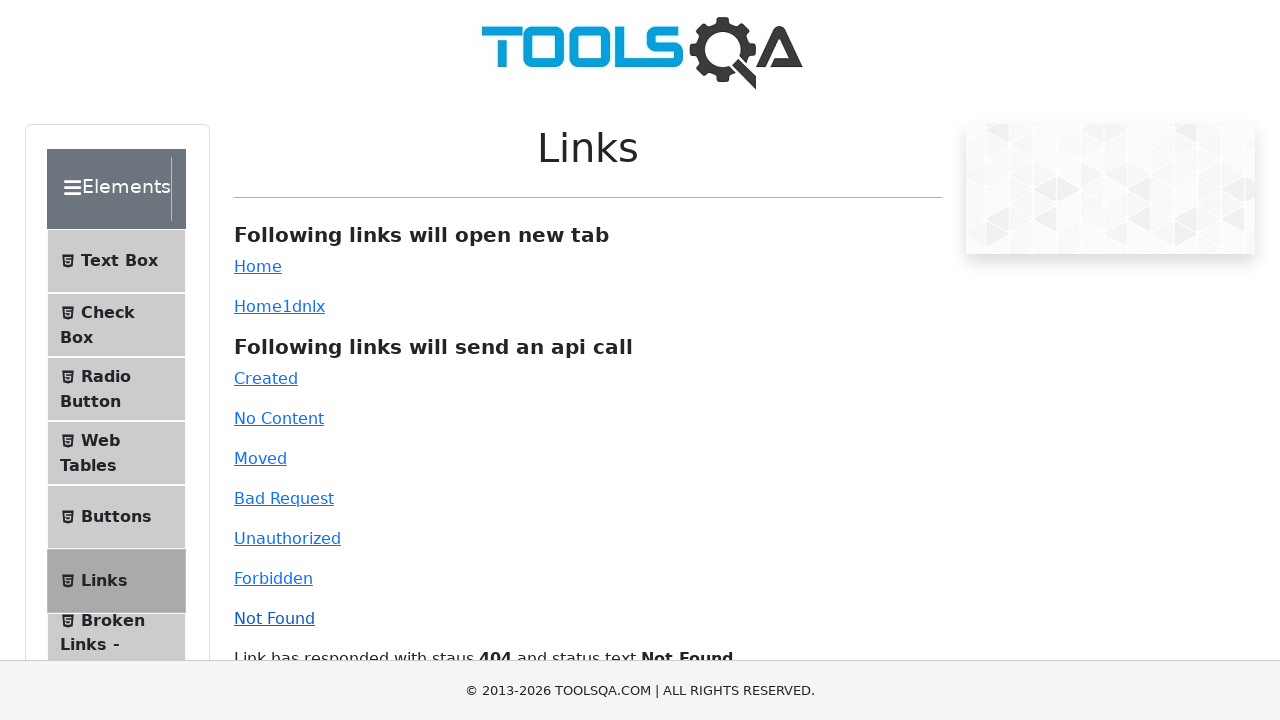

Error message appeared confirming broken link detection
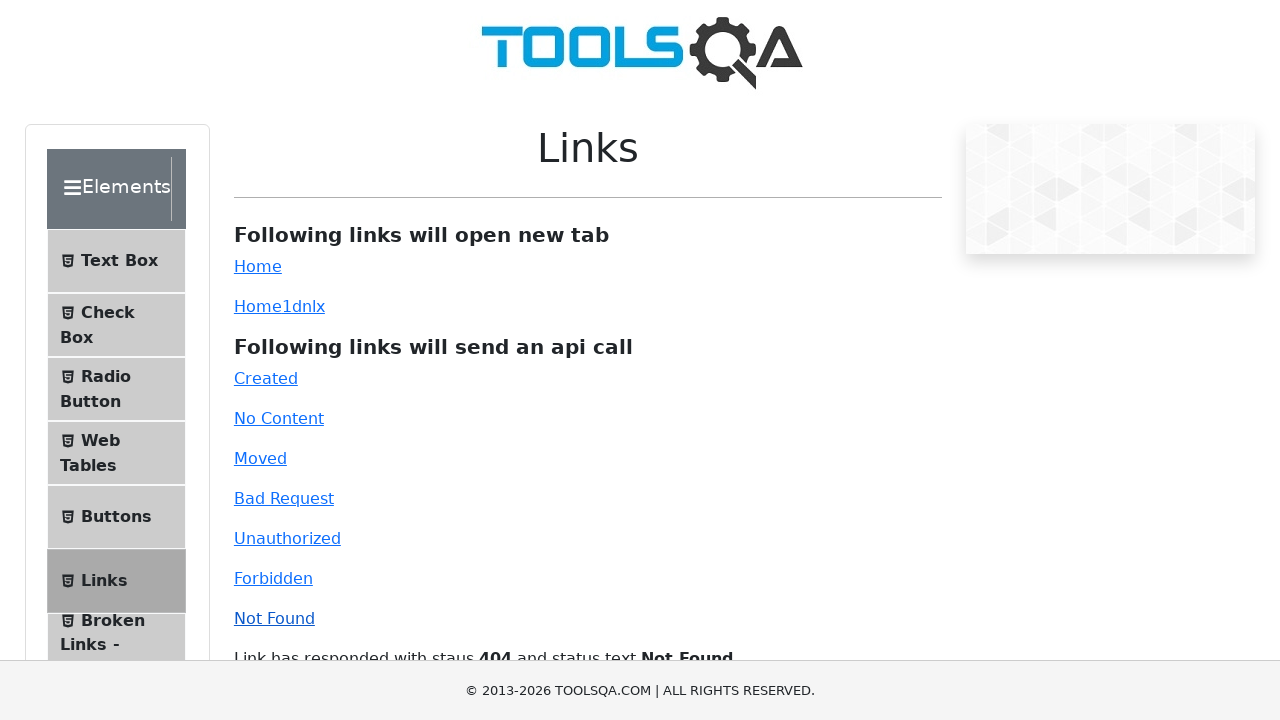

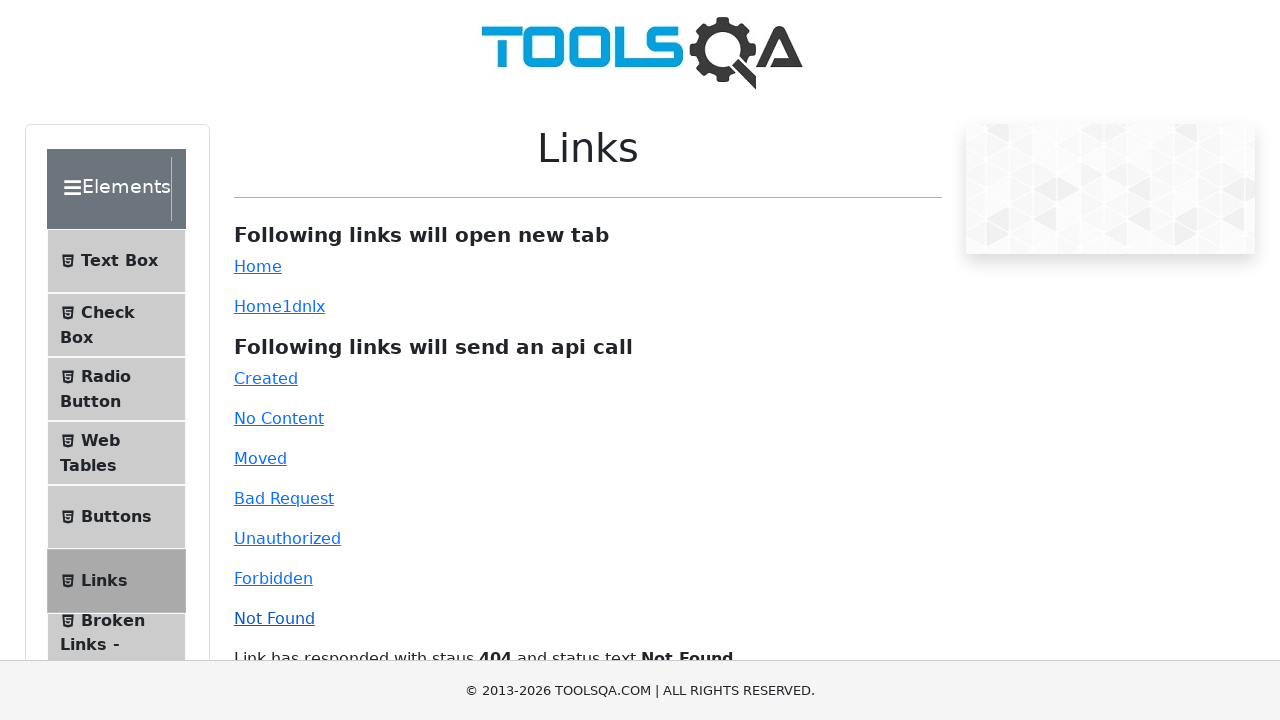